Tests iframe interaction by switching to an iframe, filling a form field inside it, and then switching back to the main content

Starting URL: https://testeroprogramowania.github.io/selenium/iframe.html

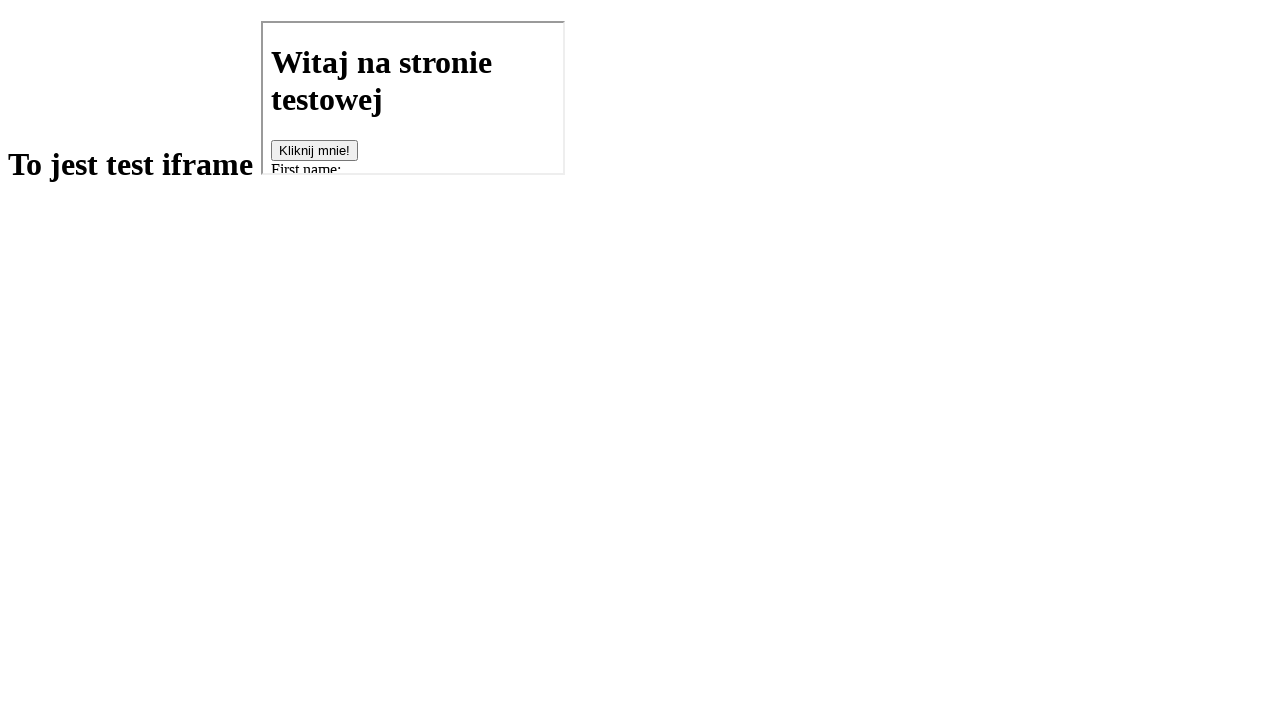

Located iframe element with src='basics.html'
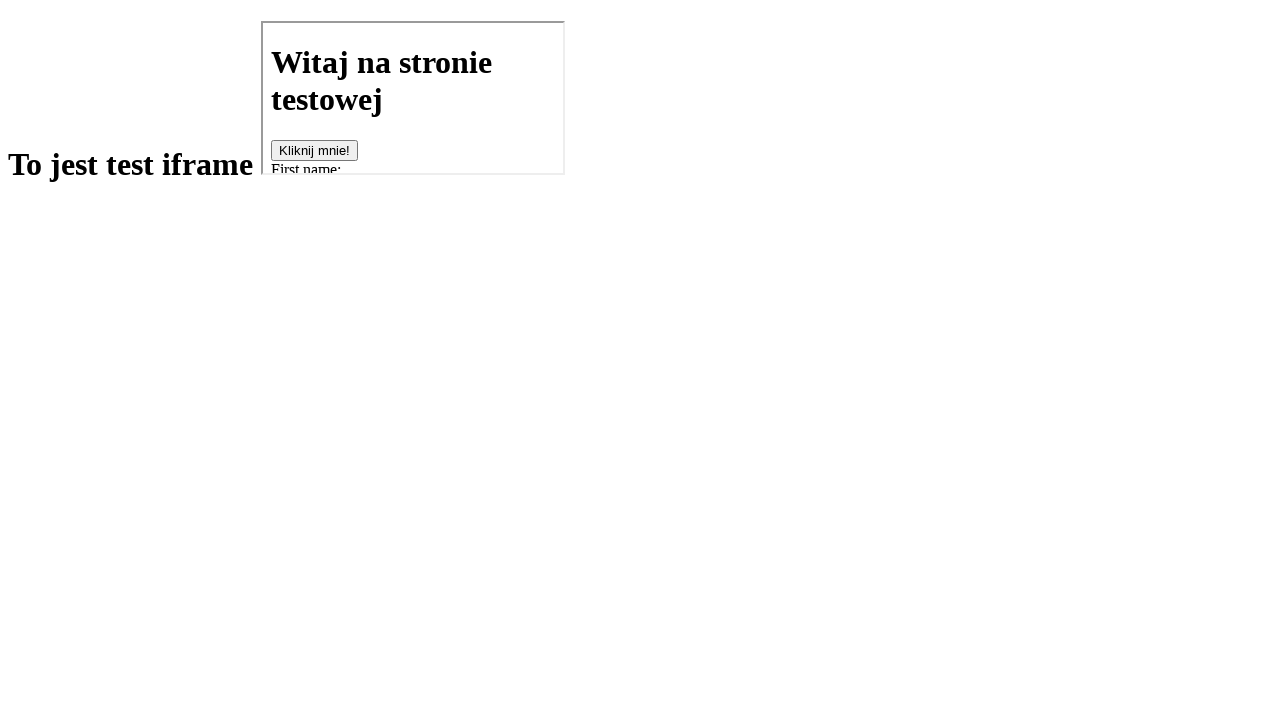

Filled fname field inside iframe with 'Bartek' on iframe[src='basics.html'] >> internal:control=enter-frame >> #fname
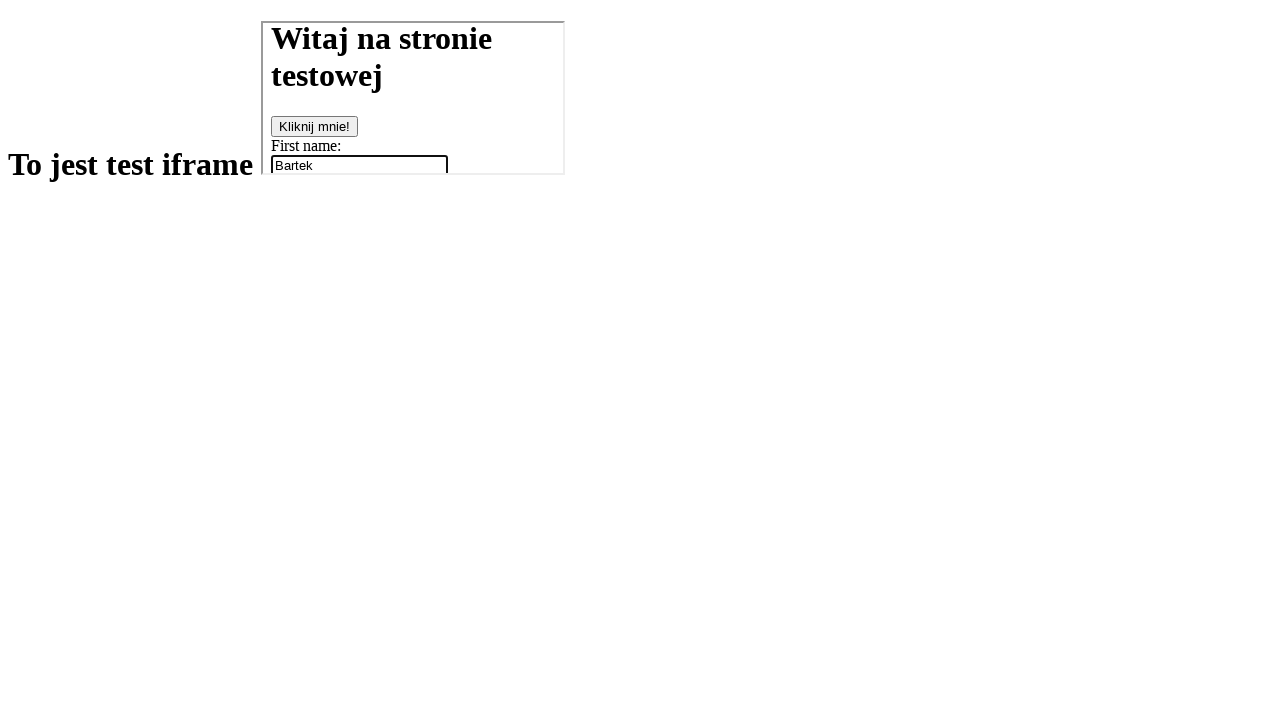

Retrieved h1 text content from main page
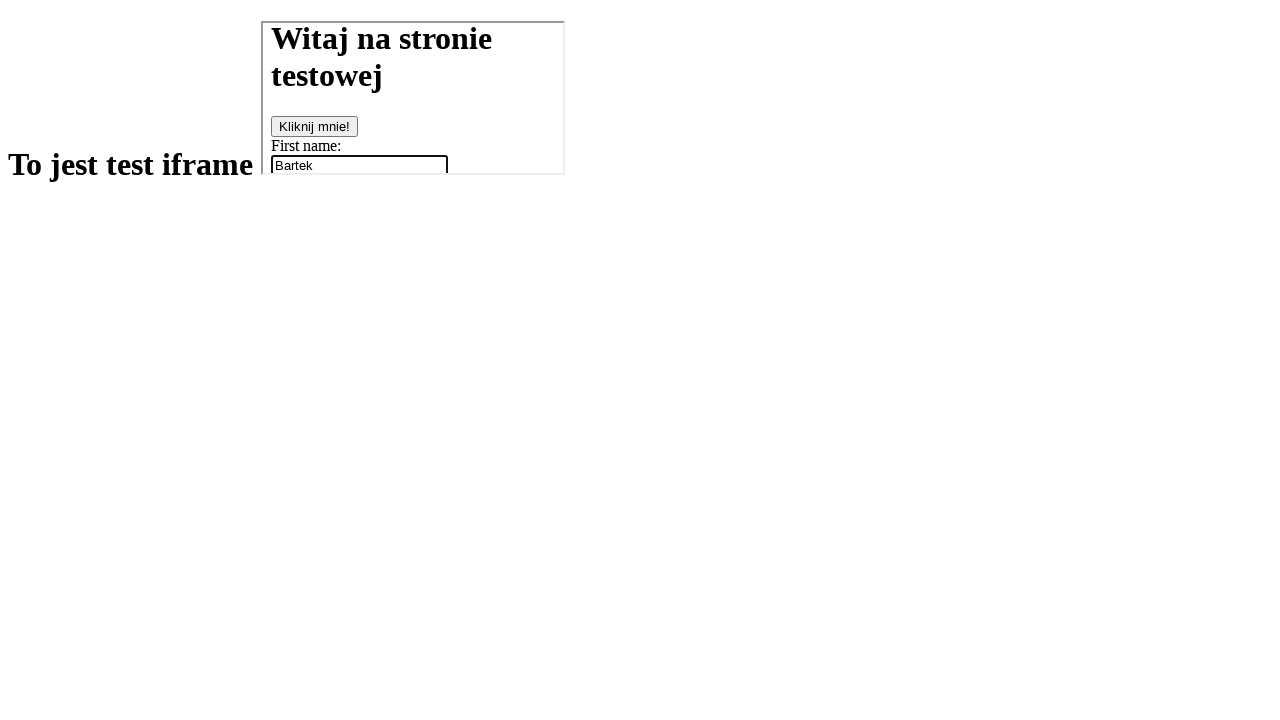

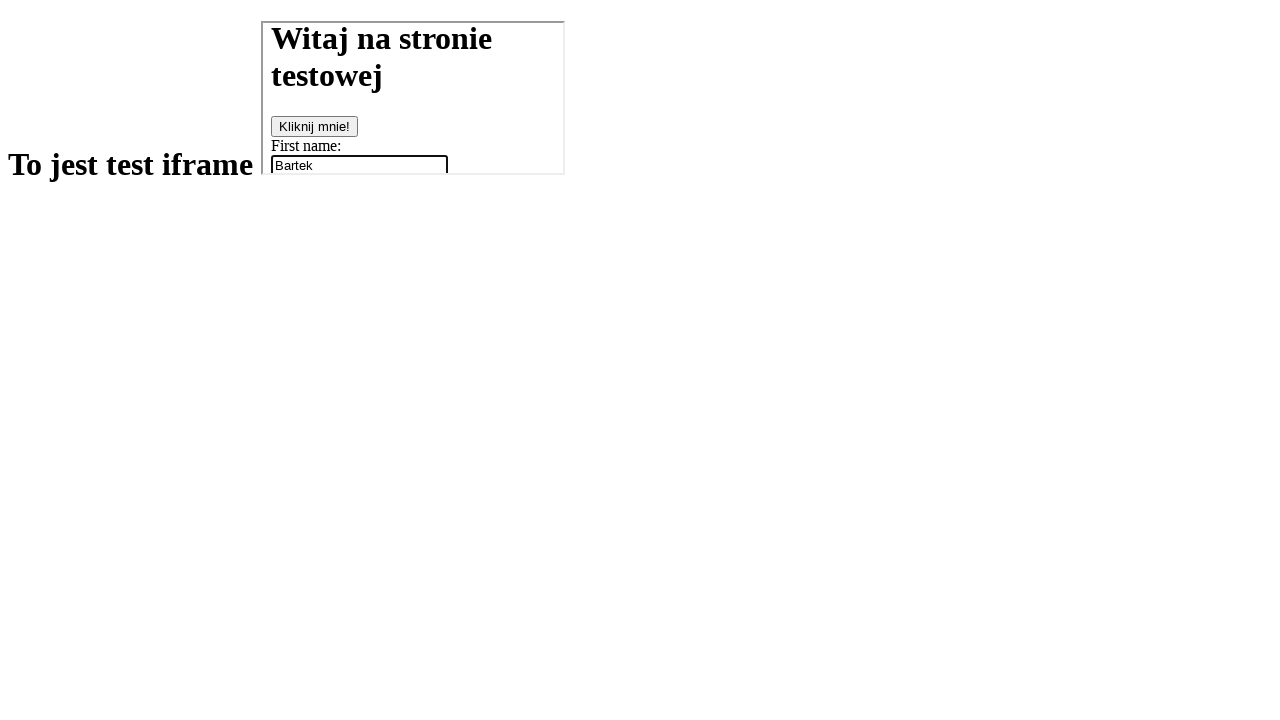